Tests that the J.Crew mobile homepage loads correctly and verifies the page title contains 'J.Crew'

Starting URL: https://www.jcrew.com

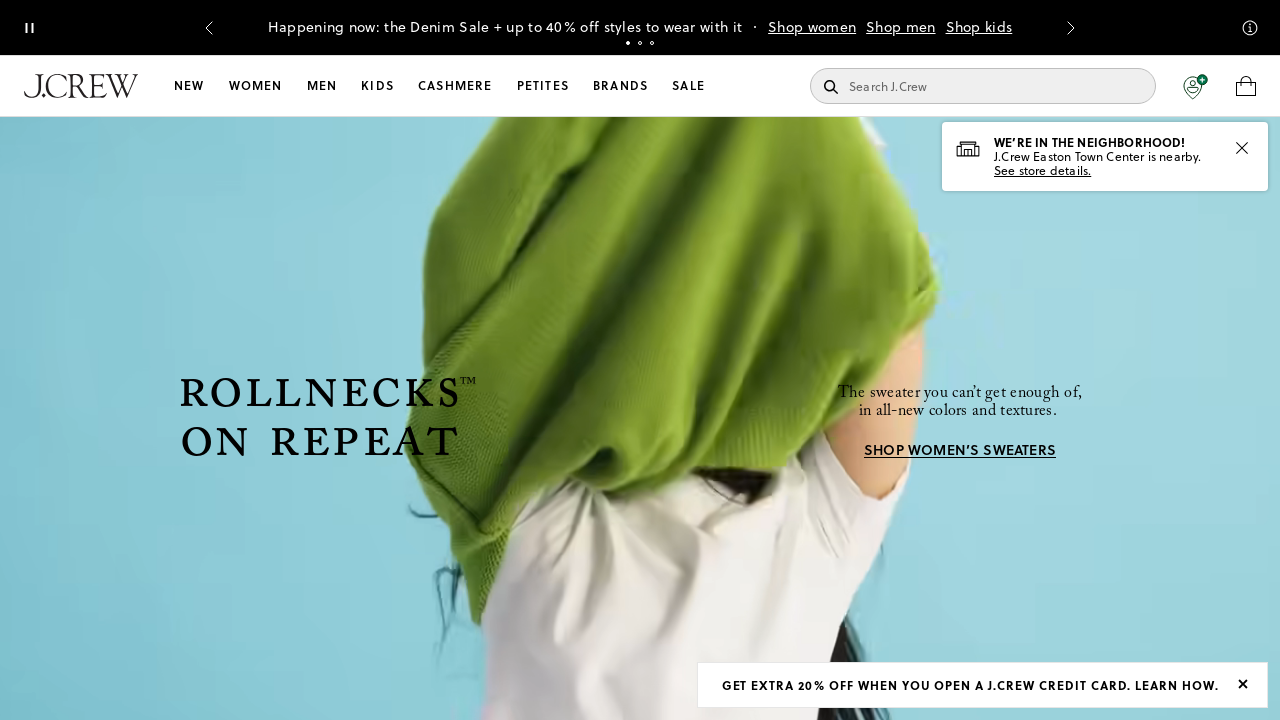

Waited for page to reach domcontentloaded state
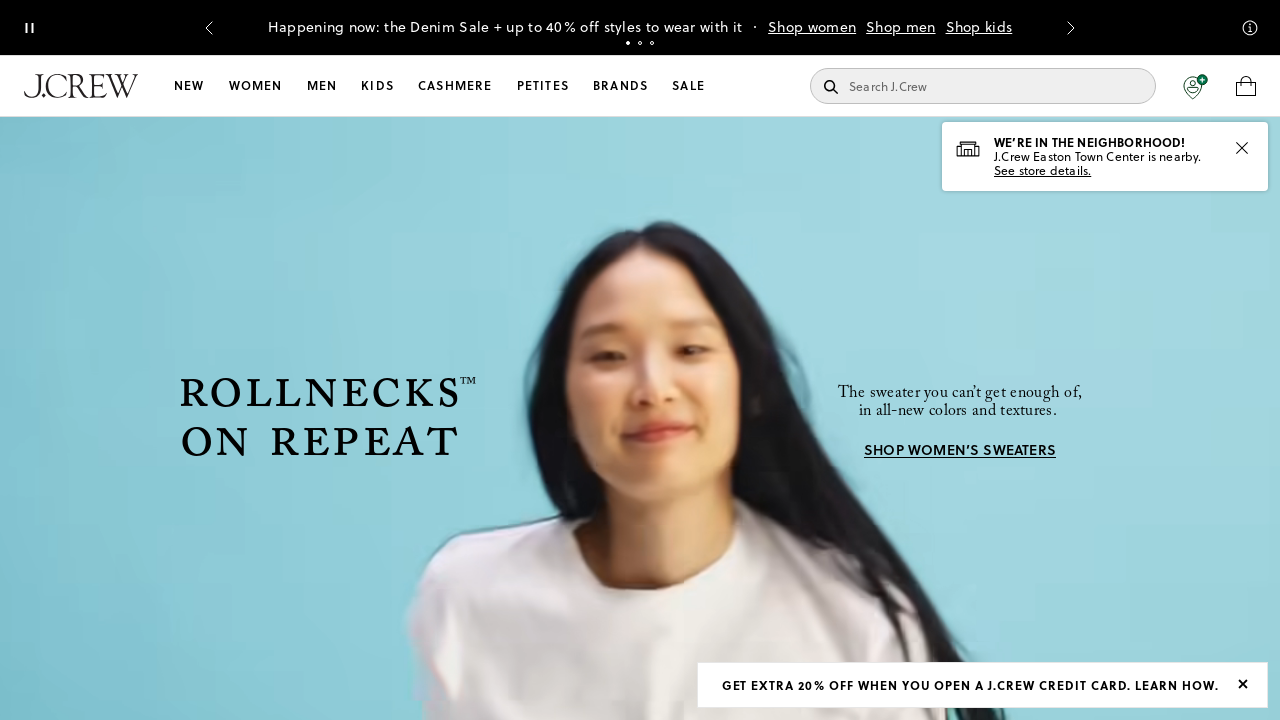

Verified page title contains 'J.Crew'
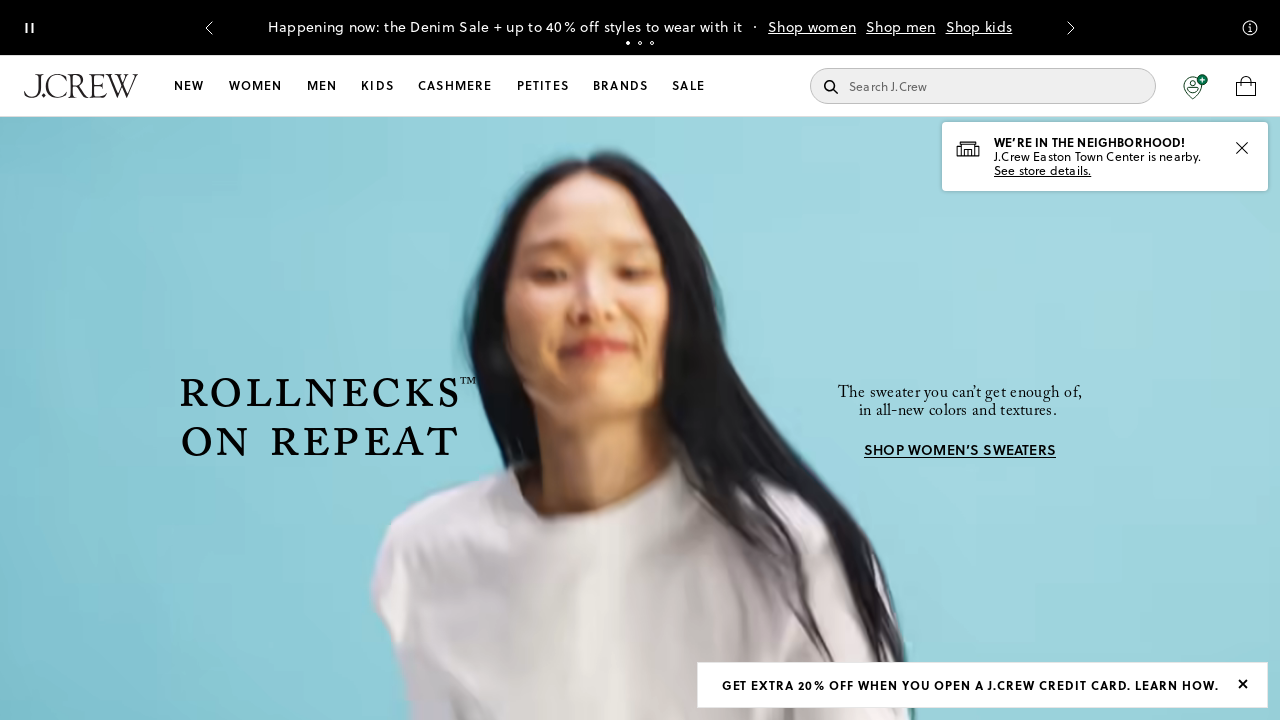

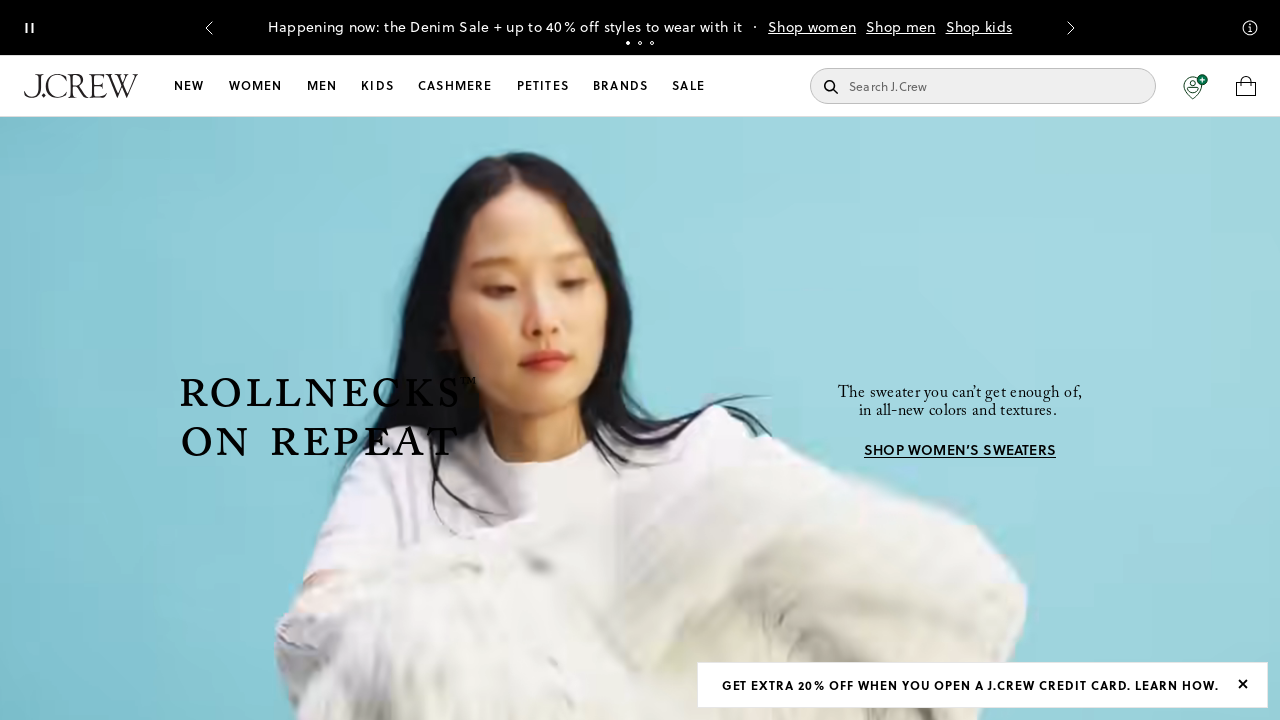